Tests navigation on the-internet.herokuapp.com by clicking the A/B Testing link and verifying the page loads successfully

Starting URL: https://the-internet.herokuapp.com/

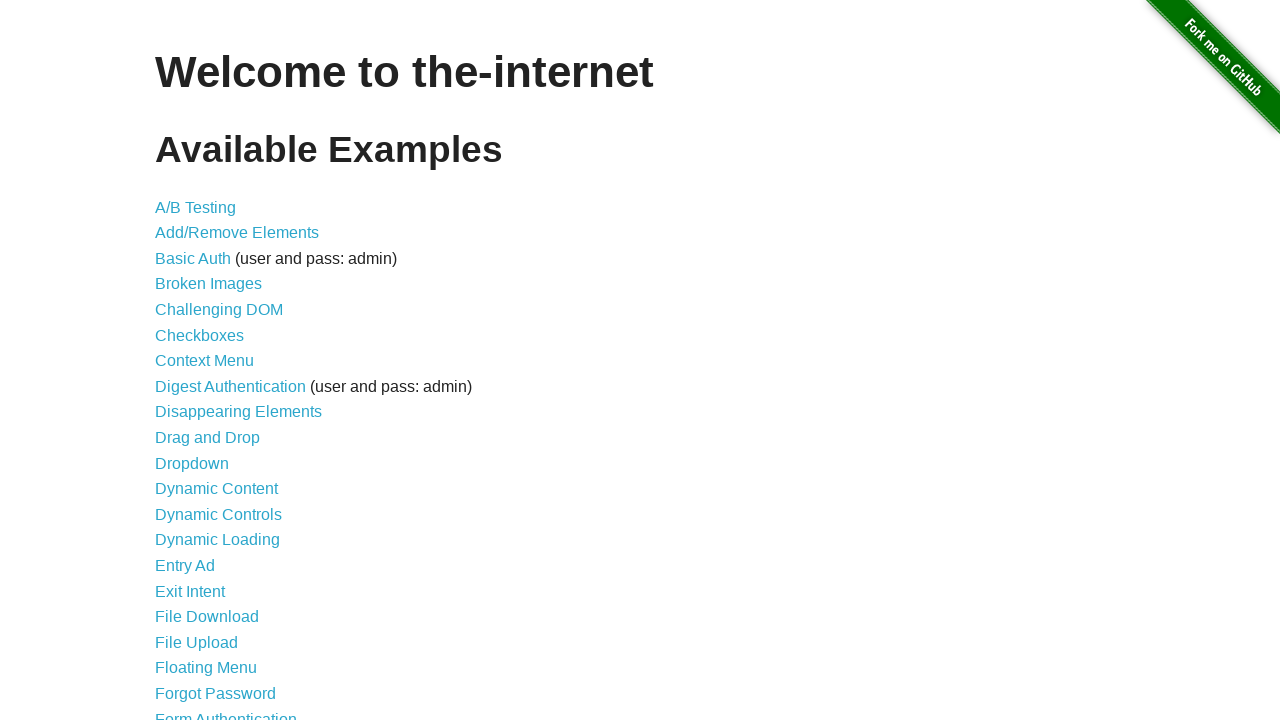

Clicked on the A/B Testing link at (196, 207) on #content ul li:nth-child(1) a
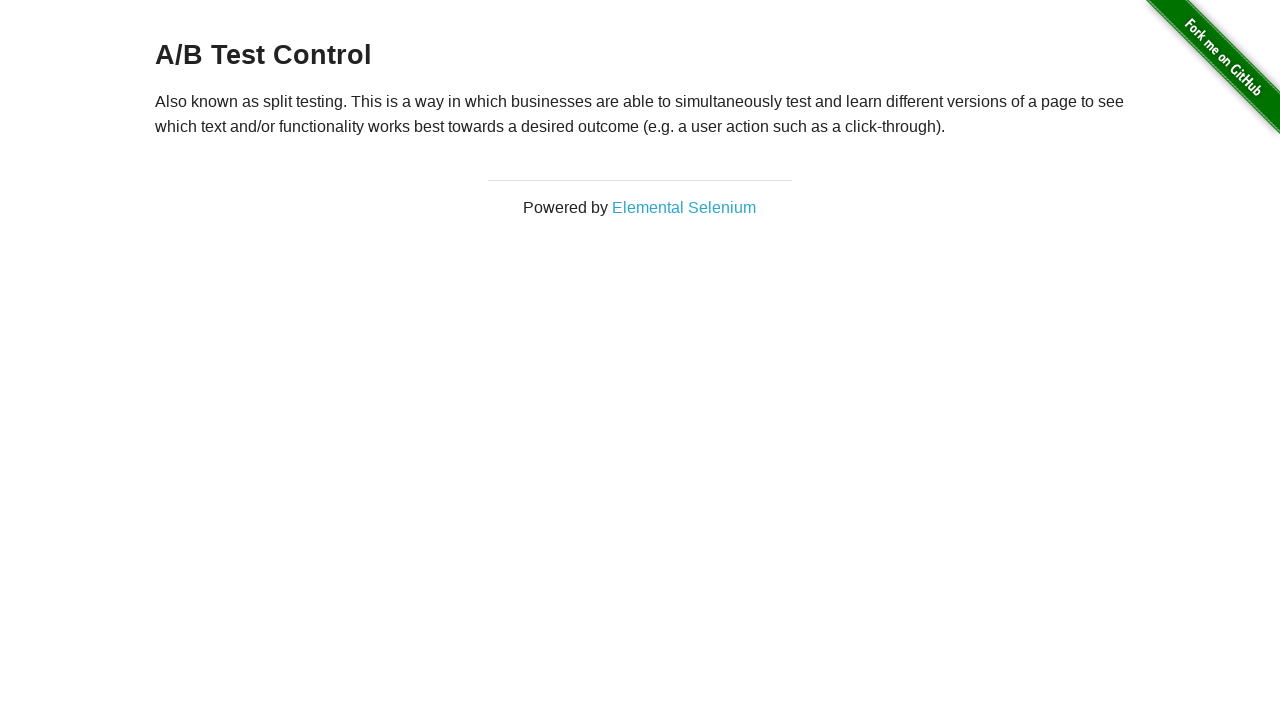

A/B Testing page loaded successfully
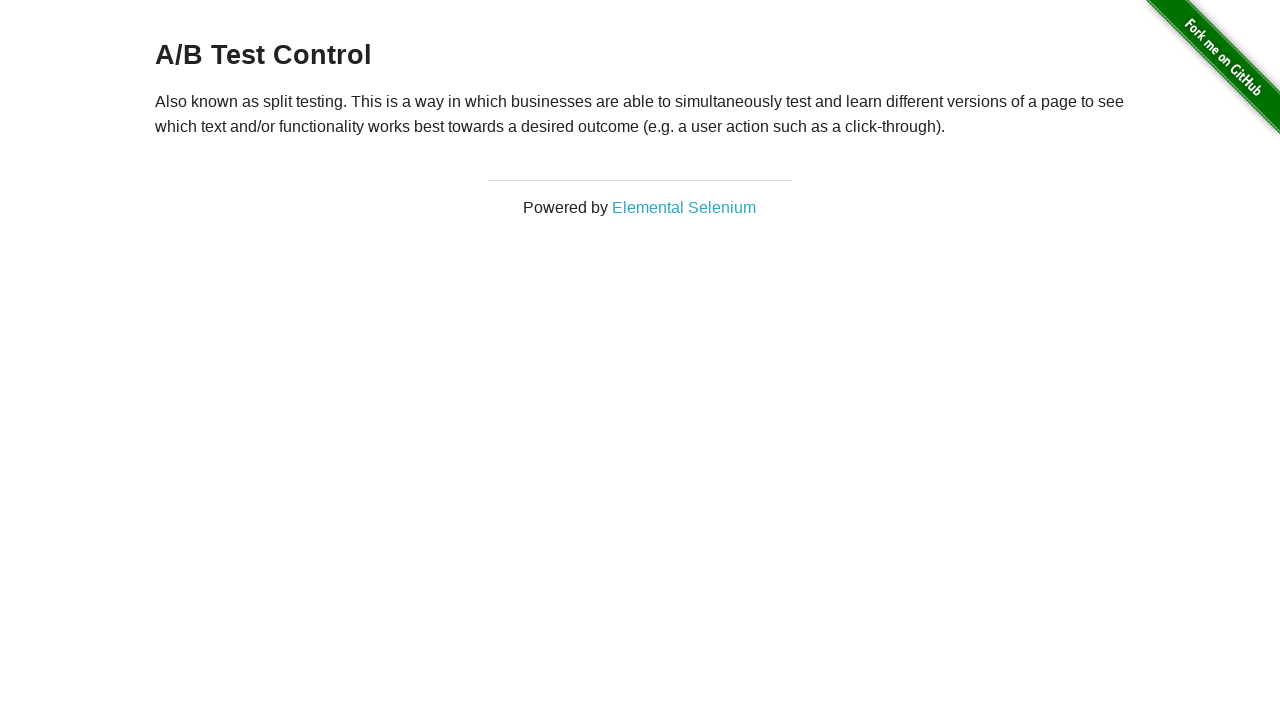

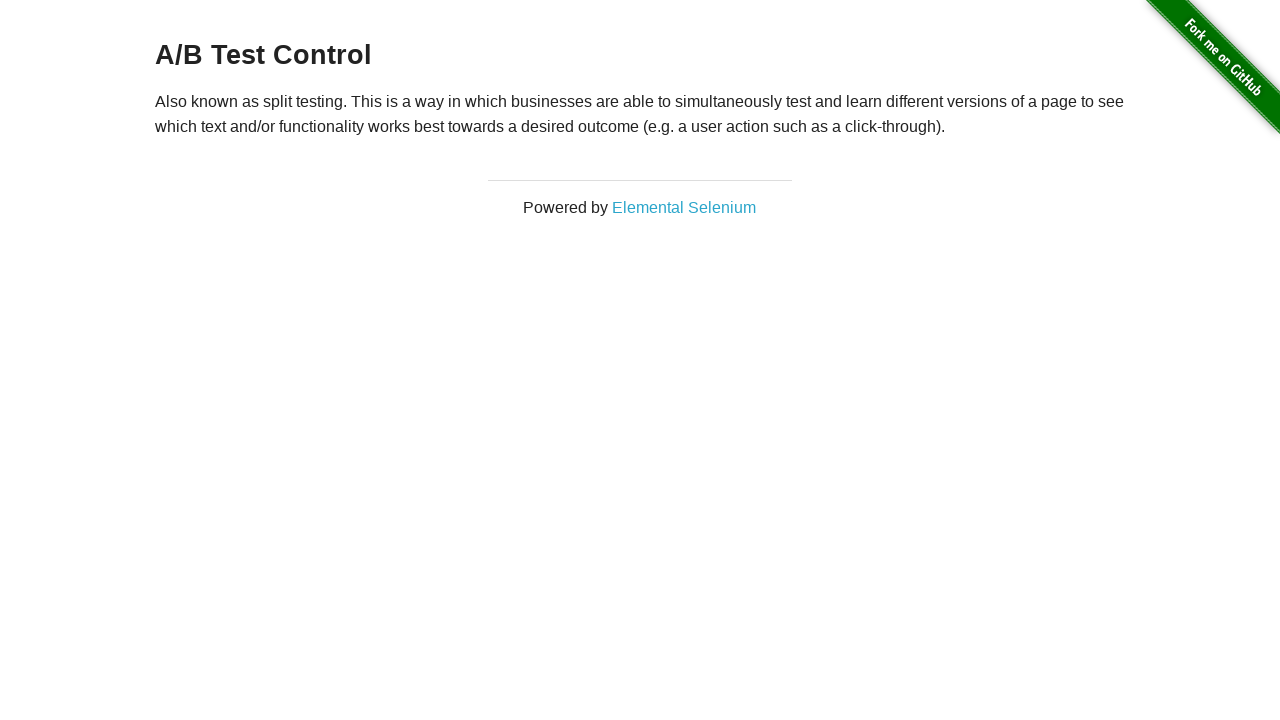